Tests the GreenCart application by searching for a product on the landing page, clicking on "Top Deals" to open a new window, searching for the same product in the offers page, and validating that product names match across both pages.

Starting URL: https://rahulshettyacademy.com/seleniumPractise/#/

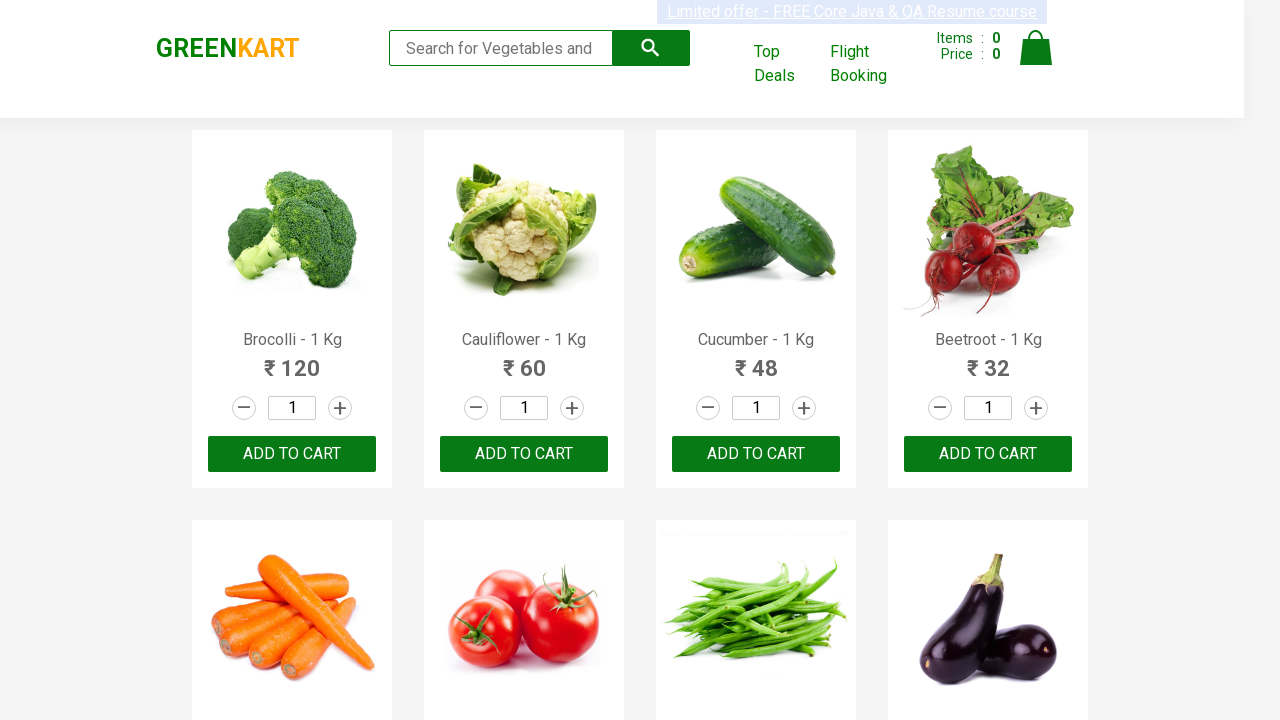

Filled search field with 'Tom' on landing page on input.search-keyword
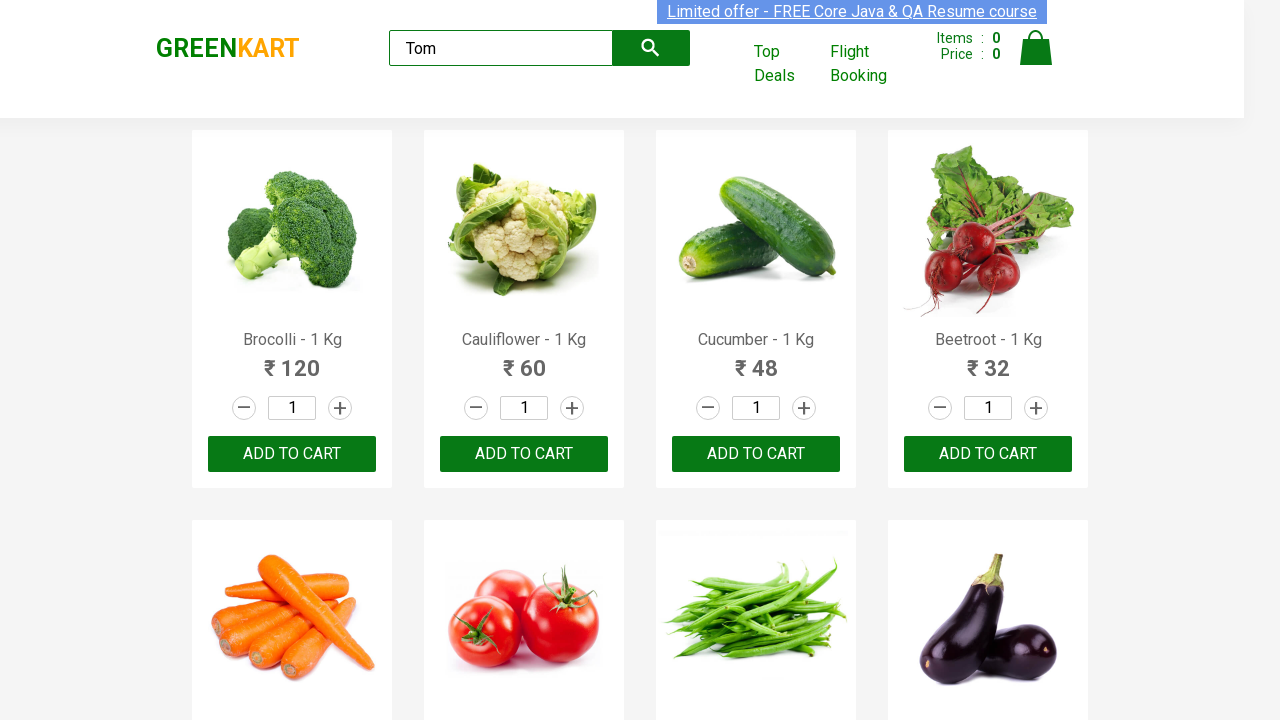

Product search results loaded on landing page
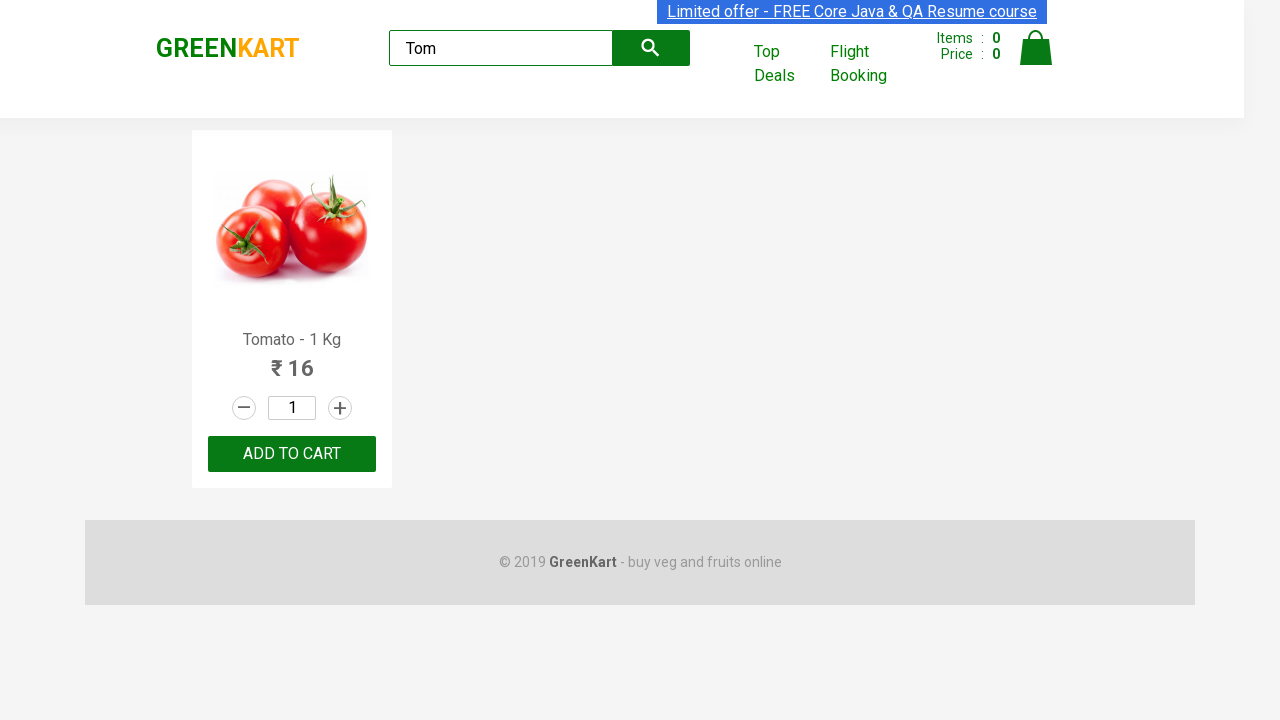

Retrieved product name from landing page: Tomato - 1 Kg
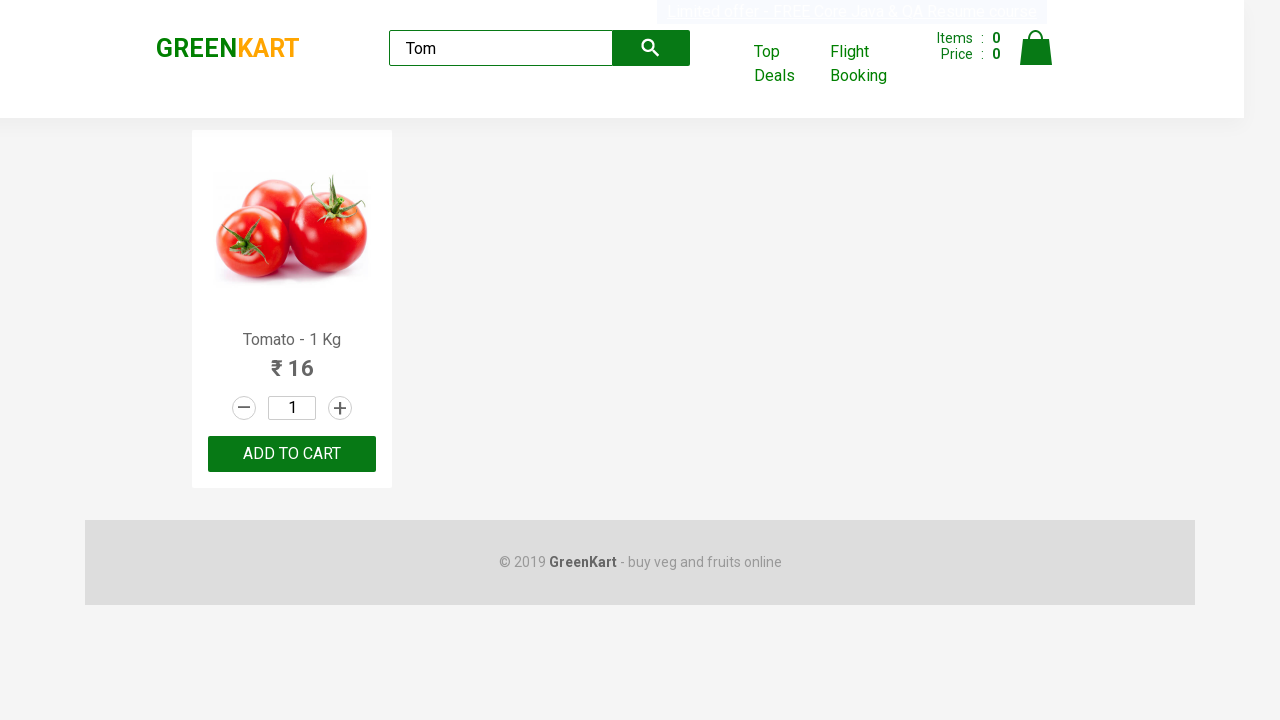

Clicked 'Top Deals' link to open new window at (787, 64) on text=Top Deals
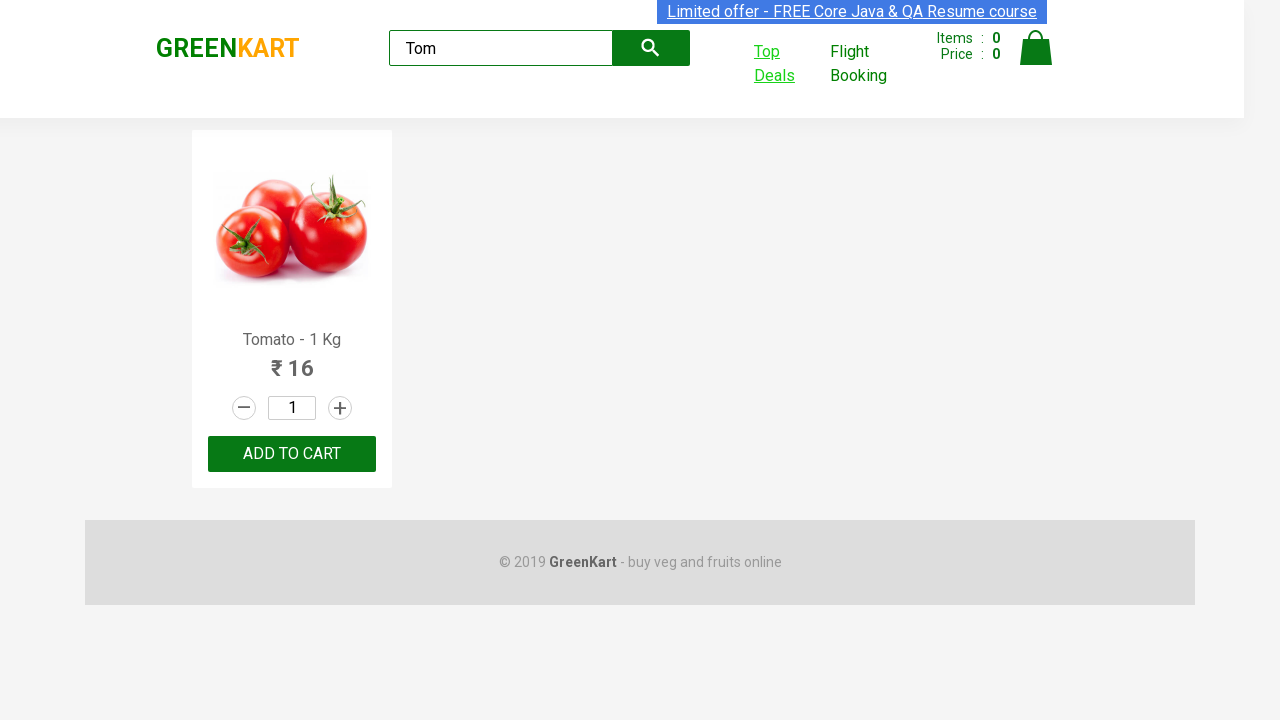

New window loaded and switched to offers page
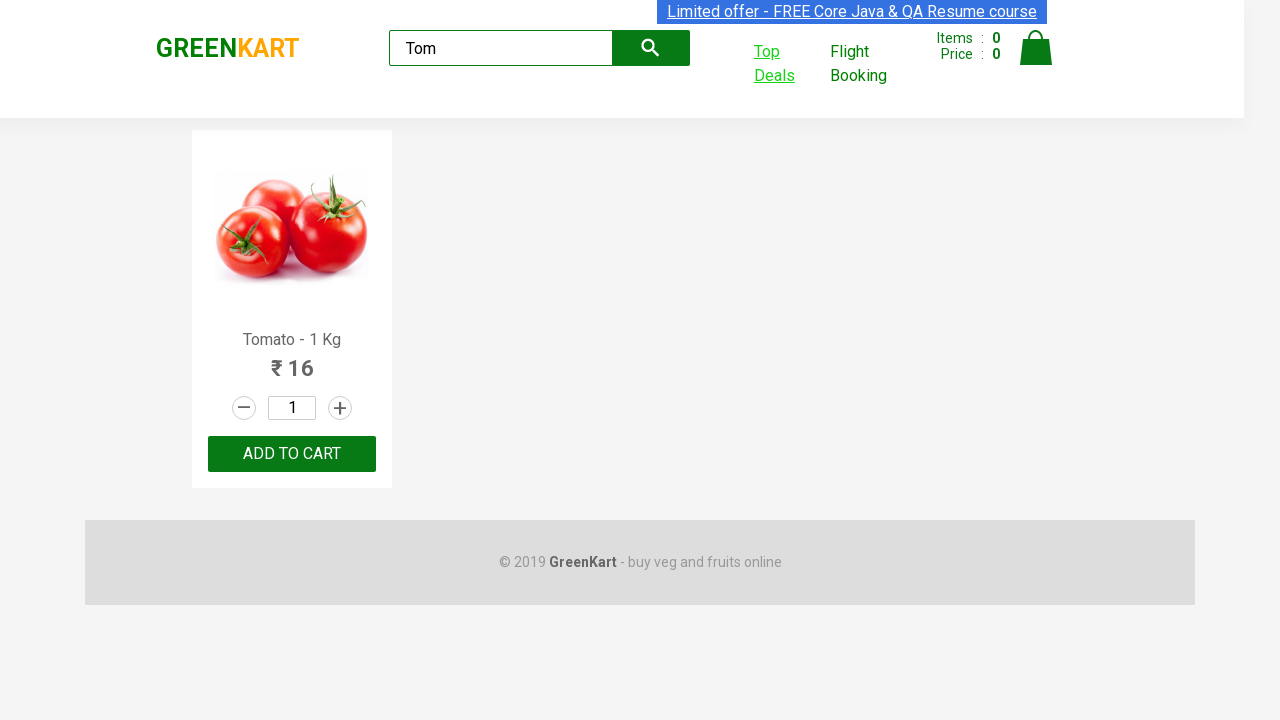

Filled search field with 'Tom' on offers page on #search-field
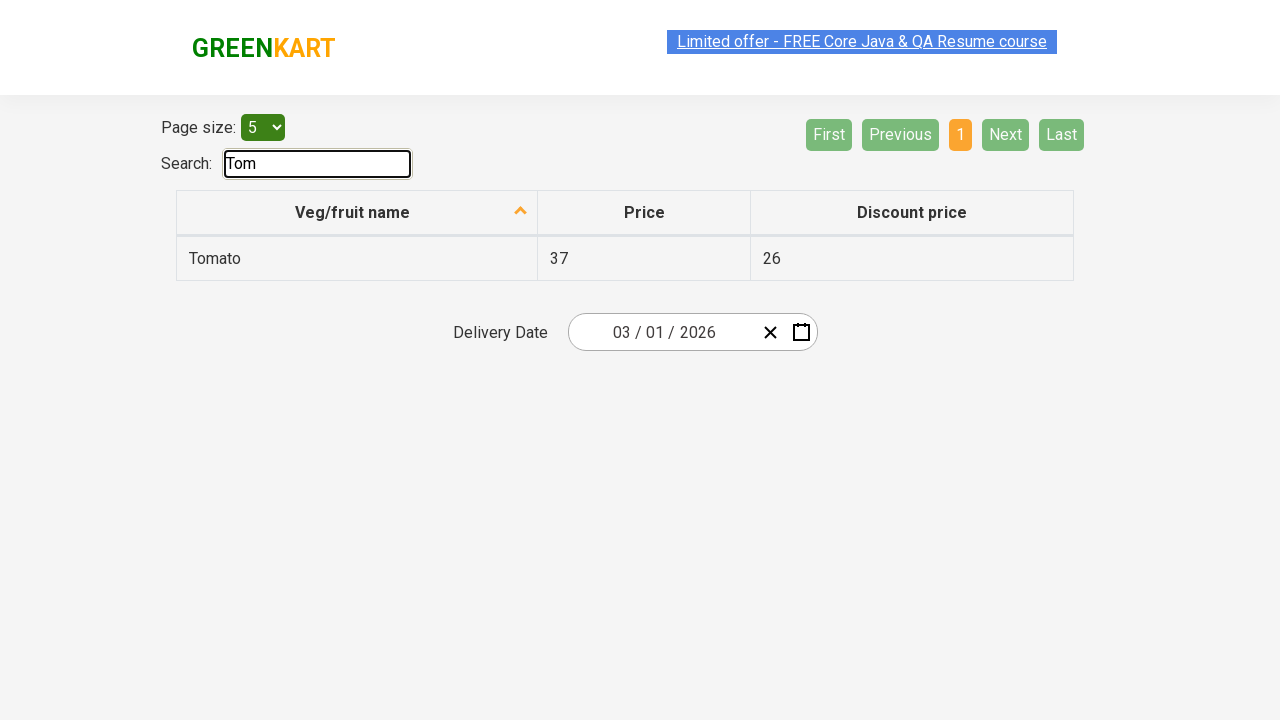

Search results loaded on offers page
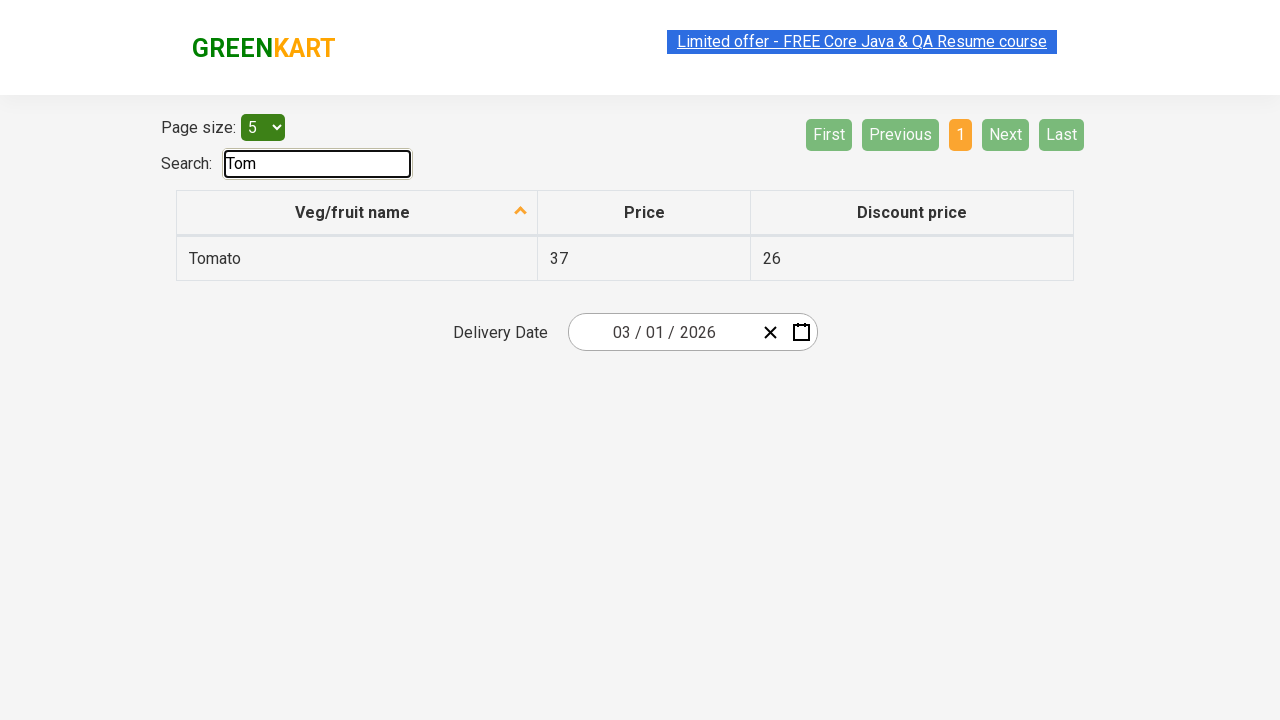

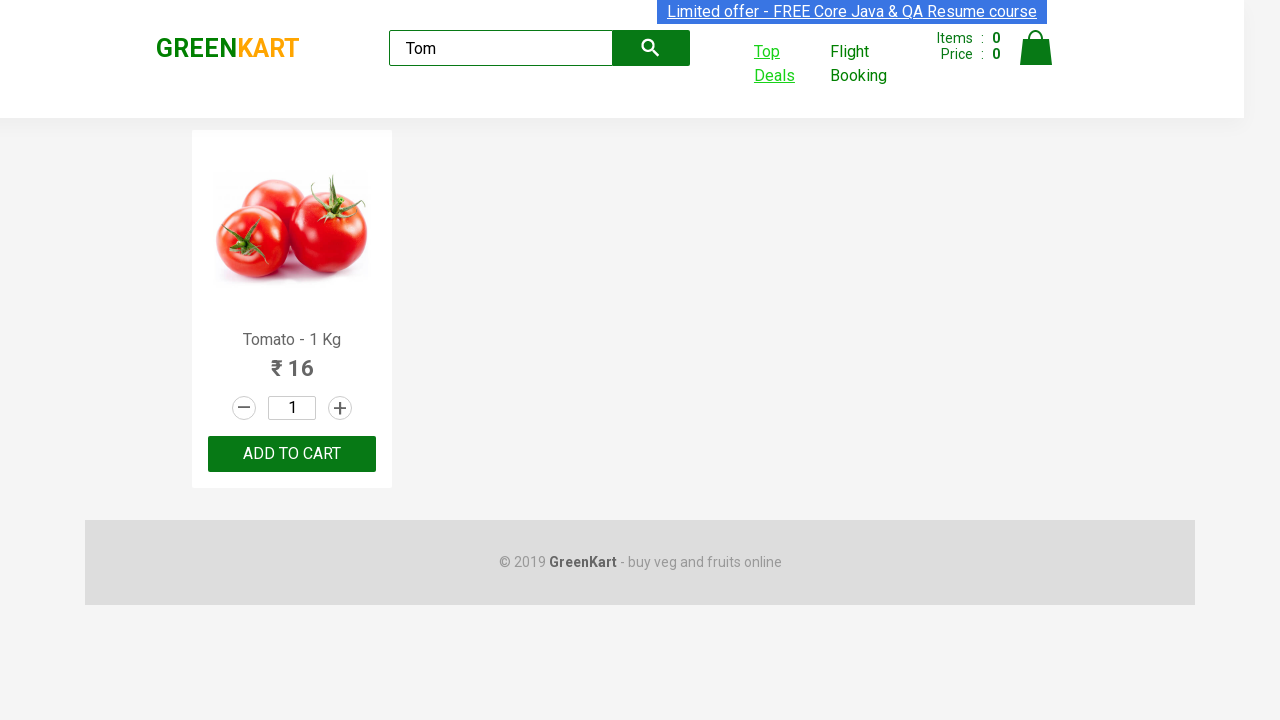